Navigates to the Zero Bank login page and verifies that the brand link displays "Zero Bank" text and has the correct href attribute.

Starting URL: http://zero.webappsecurity.com/login.html

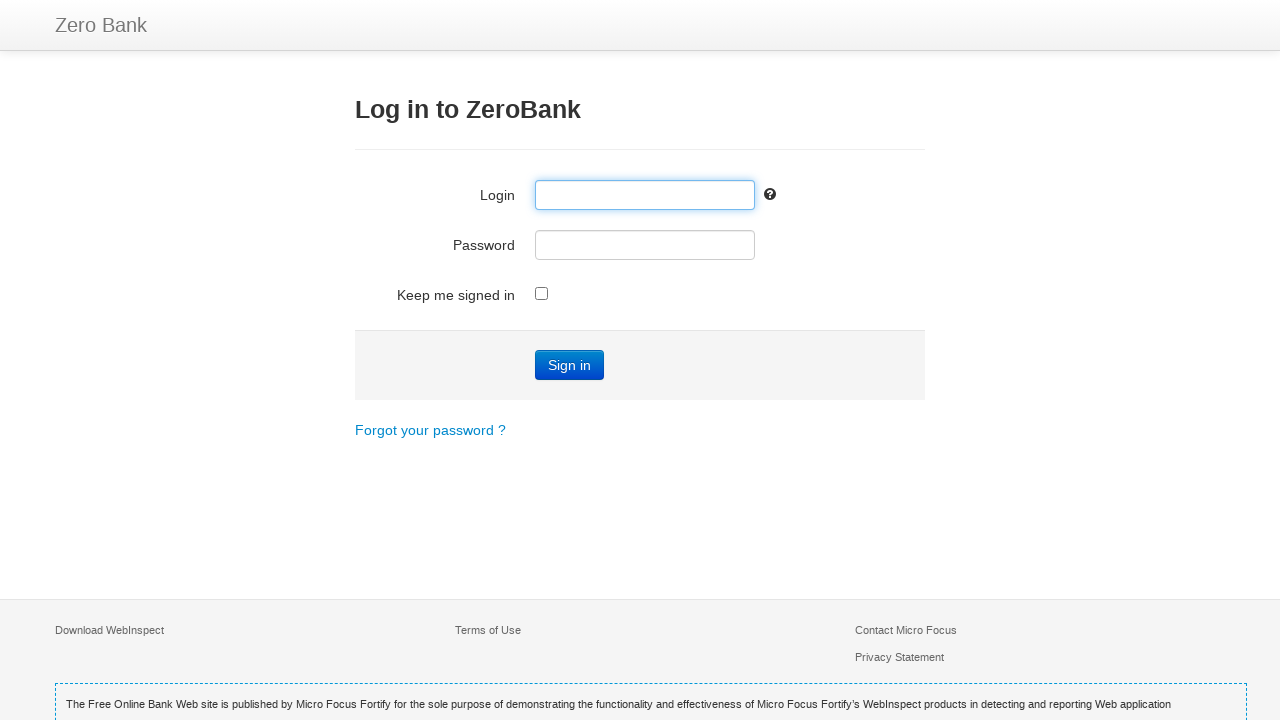

Navigated to Zero Bank login page
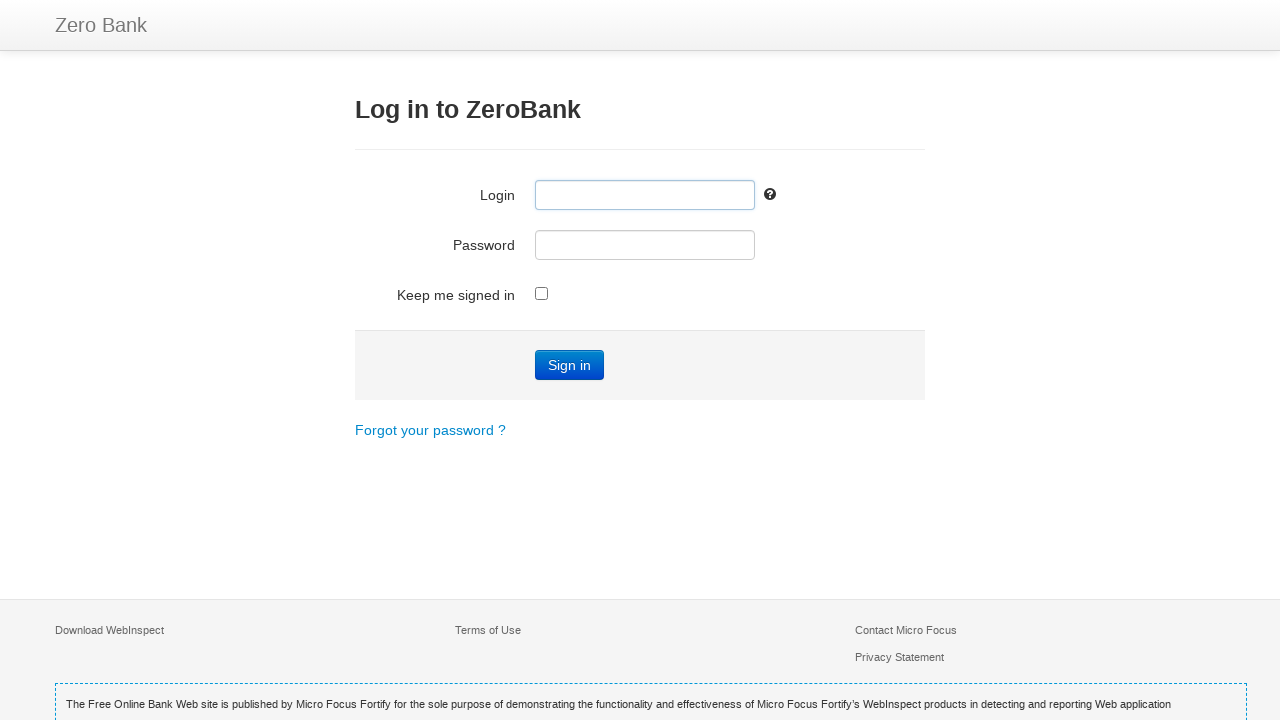

Brand element became visible
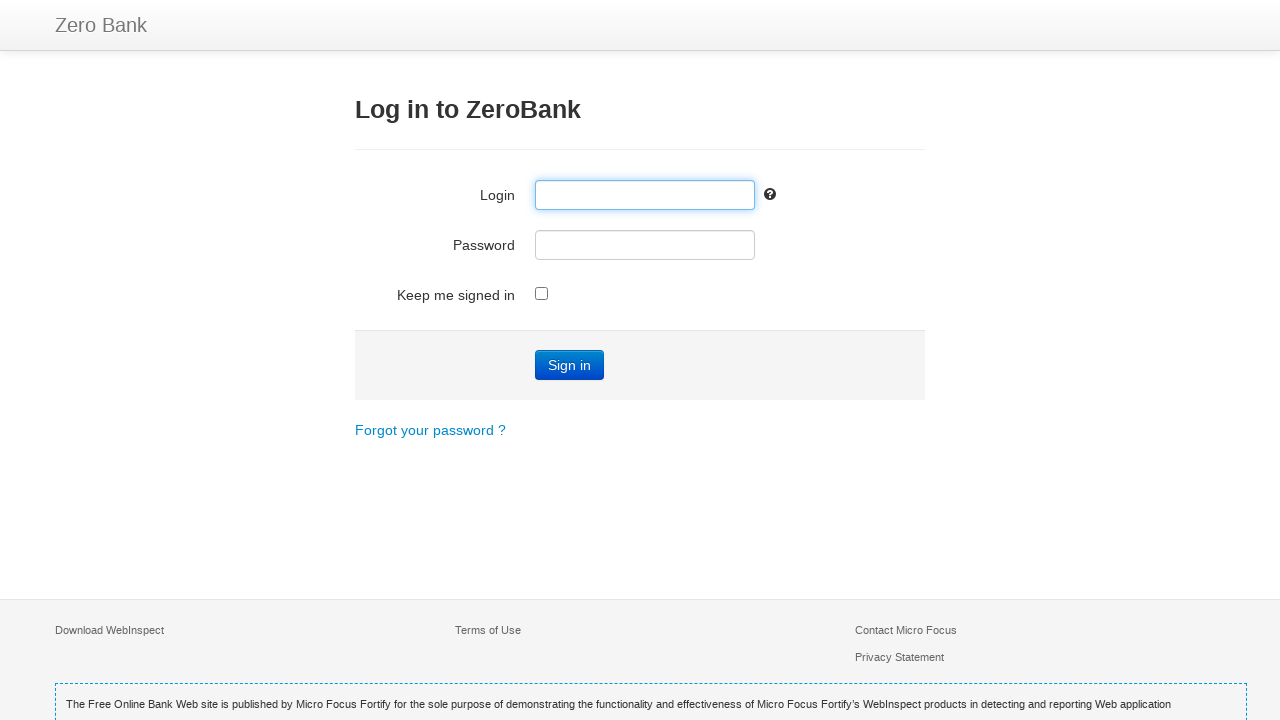

Retrieved brand element text: 'Zero Bank'
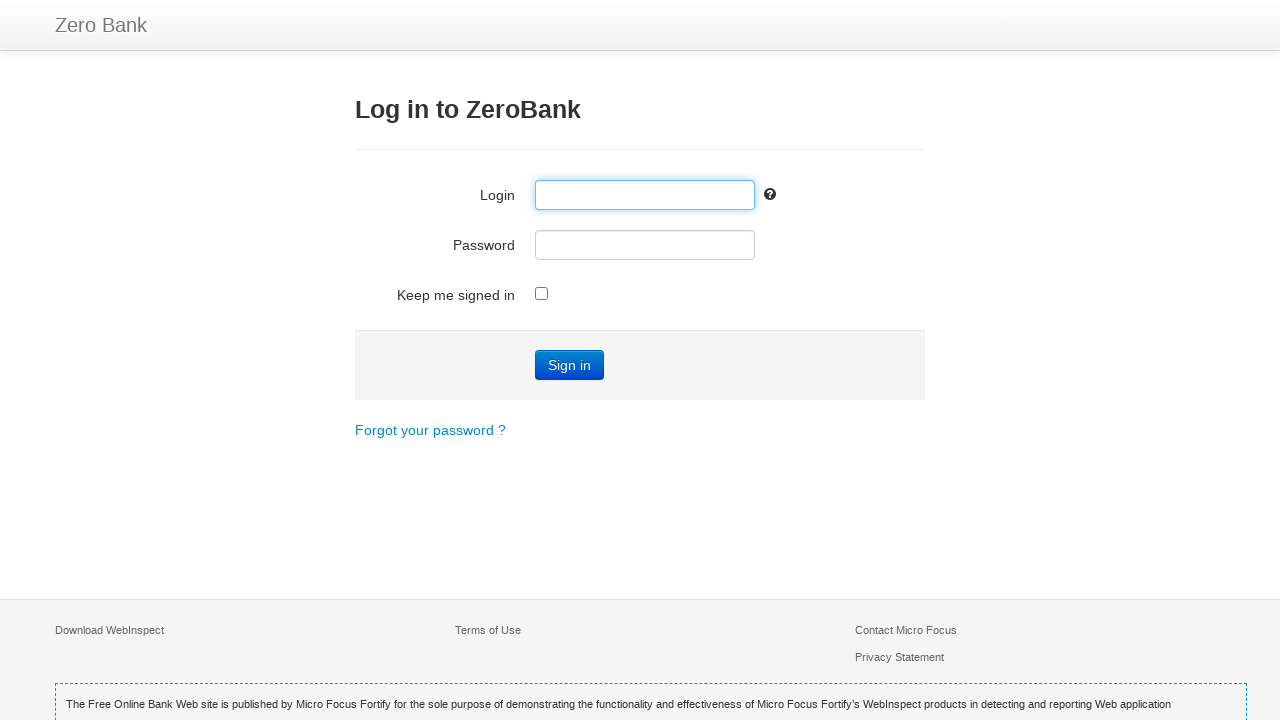

Verified brand text matches 'Zero Bank'
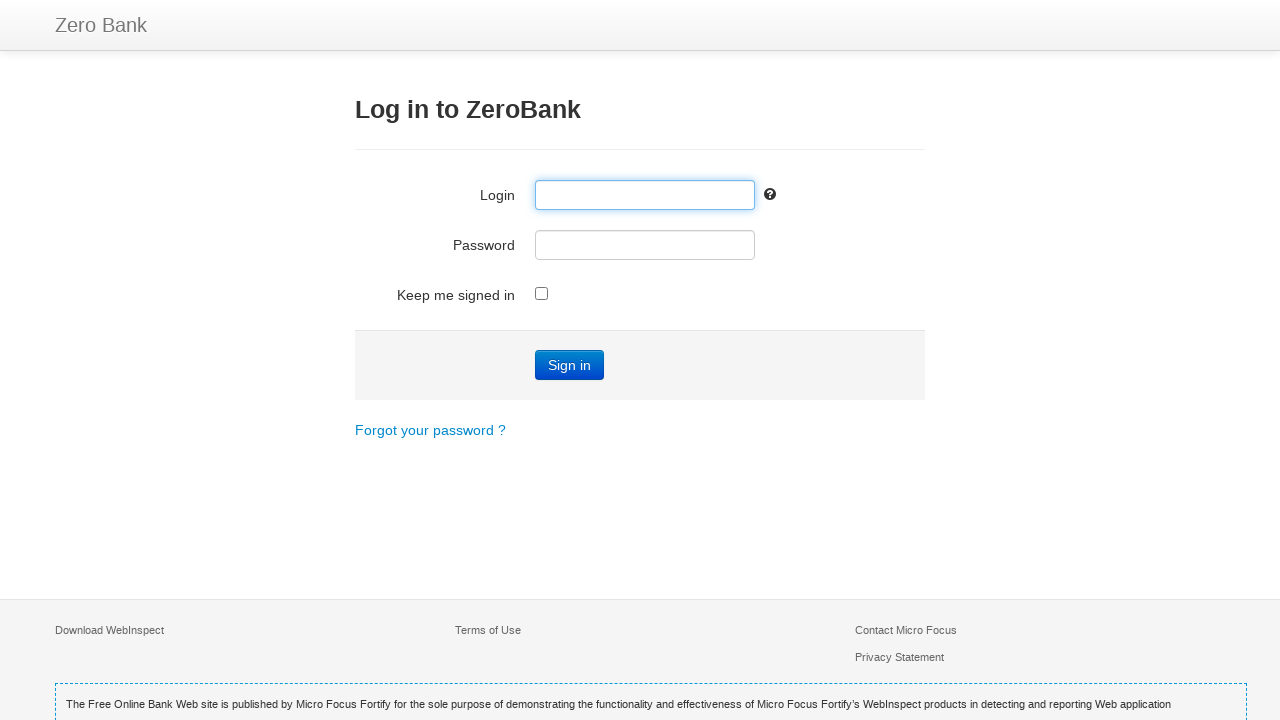

Retrieved brand element href attribute: '/index.html'
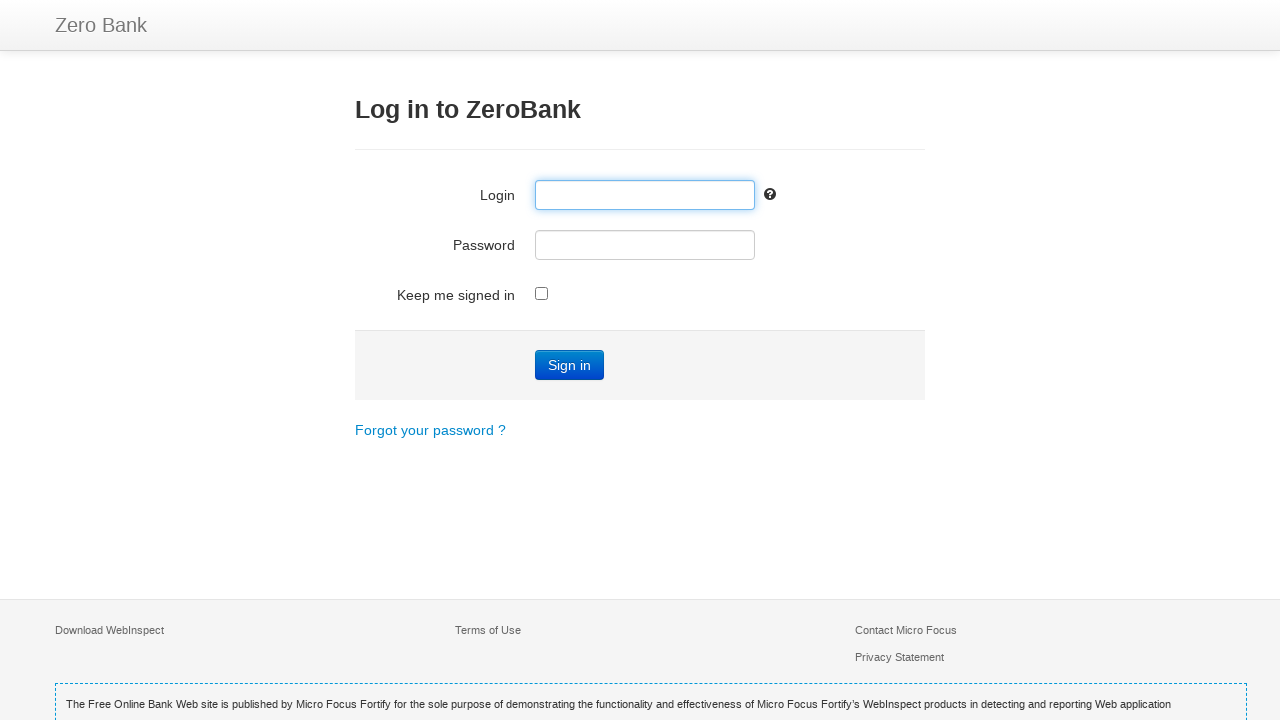

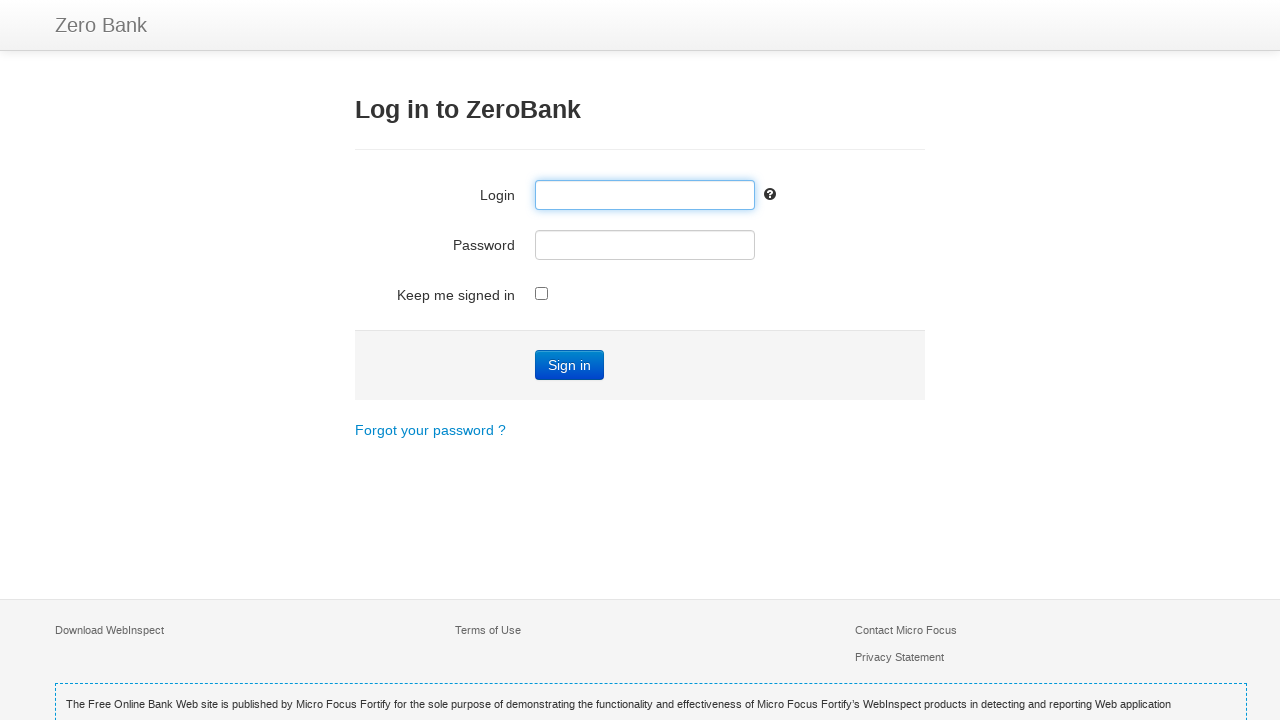